Tests the clear button functionality on the body fat calculator by clicking clear and verifying all input fields are emptied.

Starting URL: https://www.calculator.net/body-fat-calculator.html

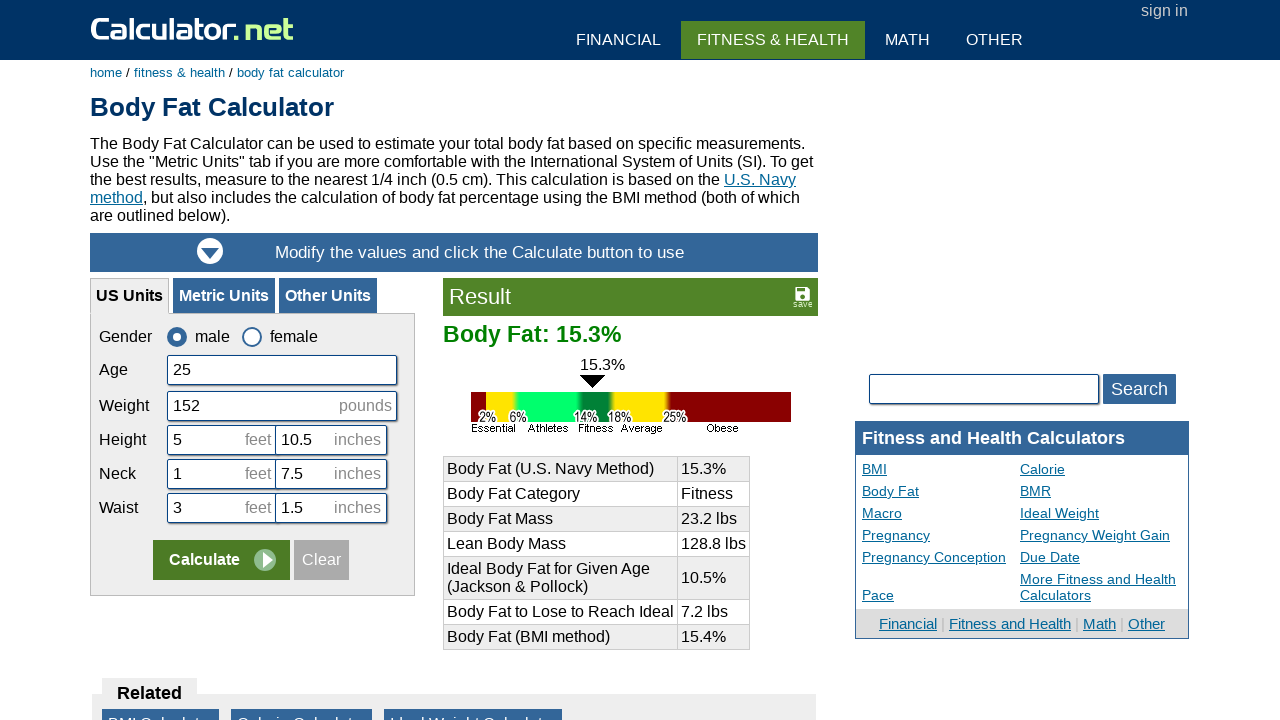

Clicked the clear button to reset all input fields at (322, 560) on input:nth-child(2)
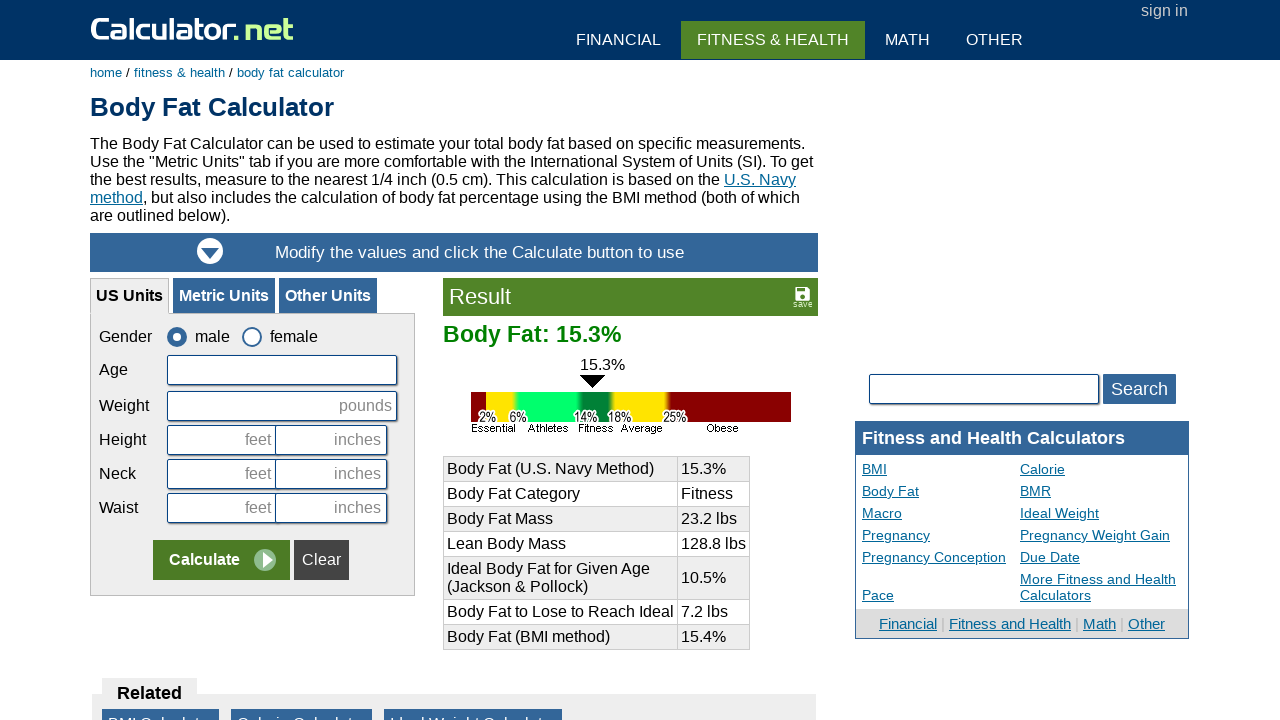

Verified that all input fields have been cleared and are now empty
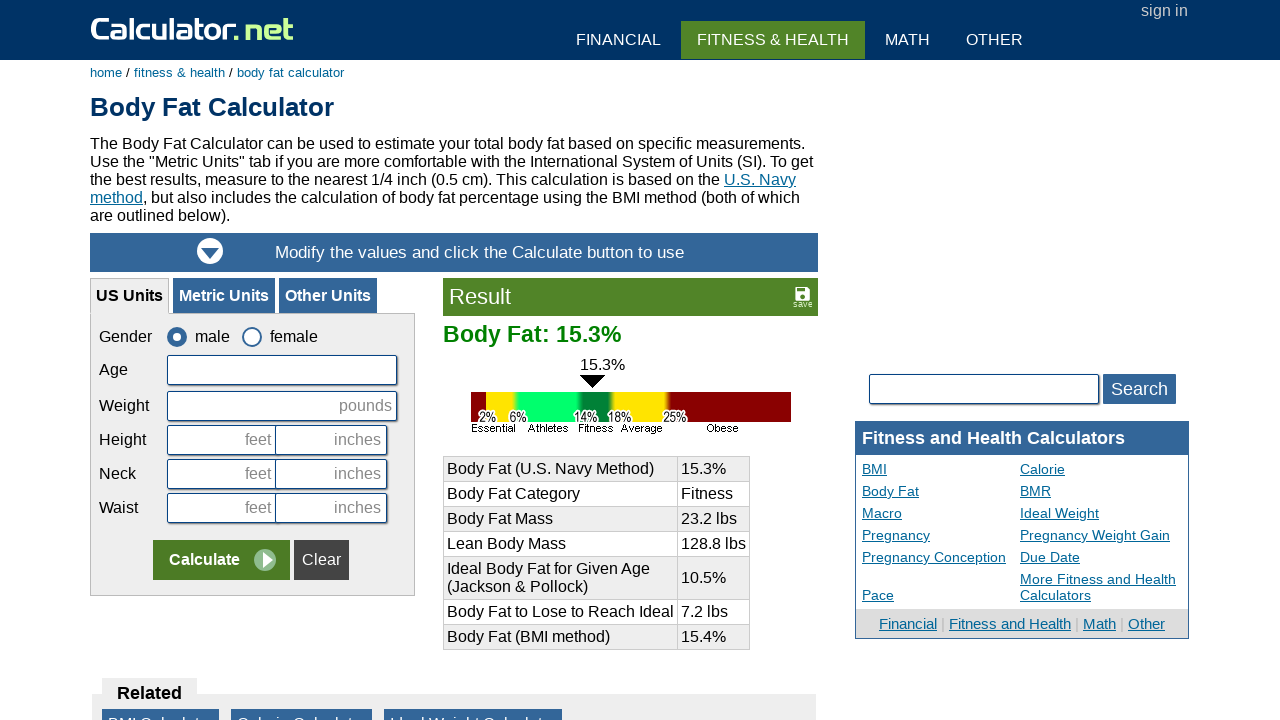

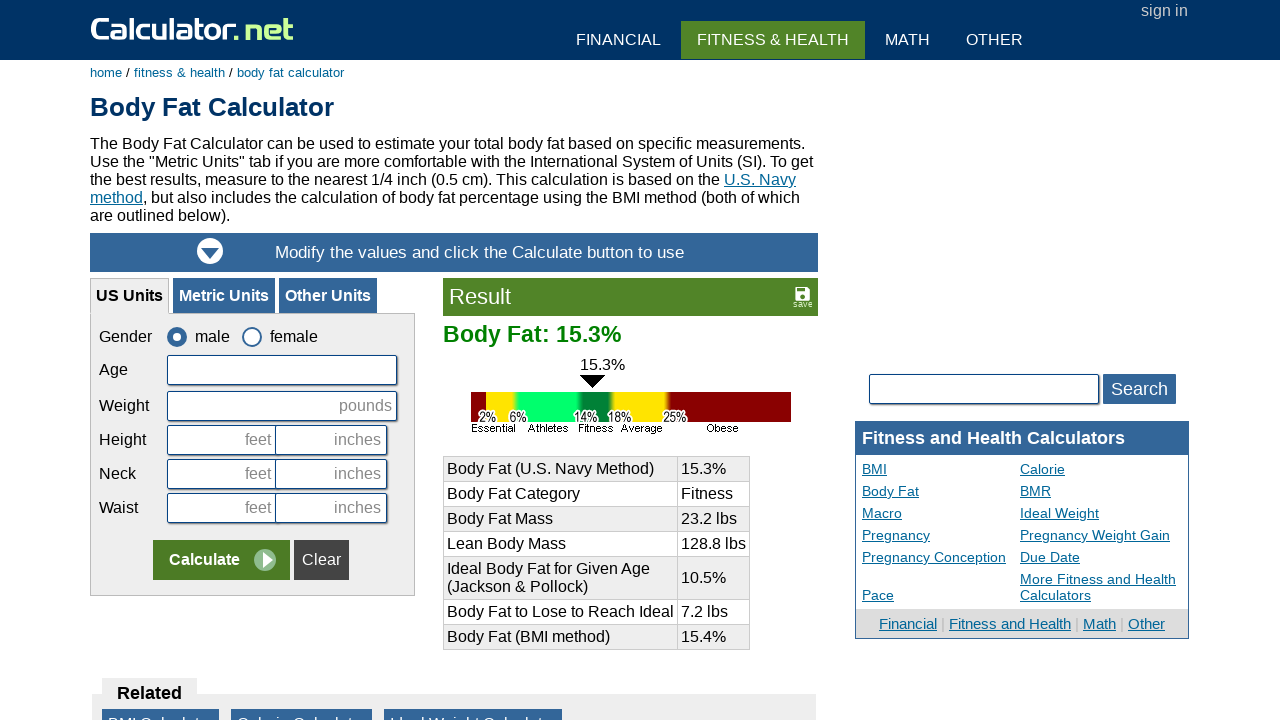